Tests finding a link by partial text based on a mathematical calculation, clicking it, then filling out a form with first name, last name, city, and country fields before submitting.

Starting URL: http://suninjuly.github.io/find_link_text

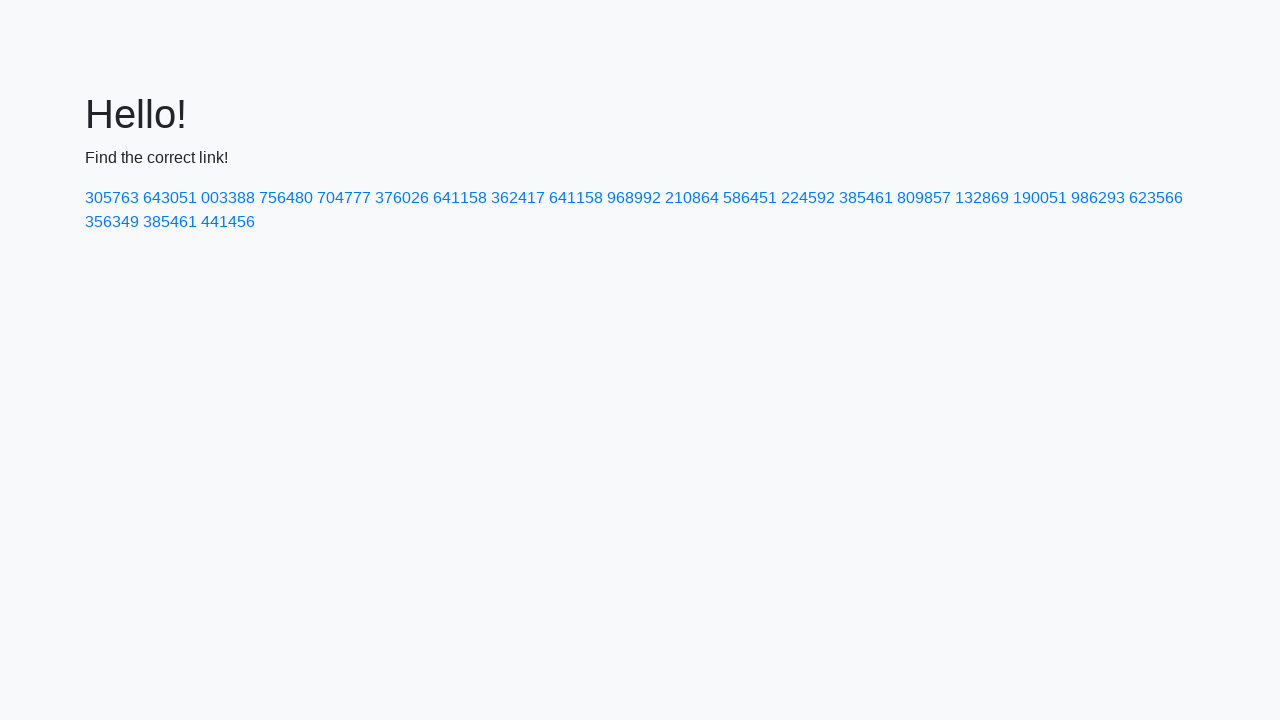

Calculated link text from mathematical formula: 224592
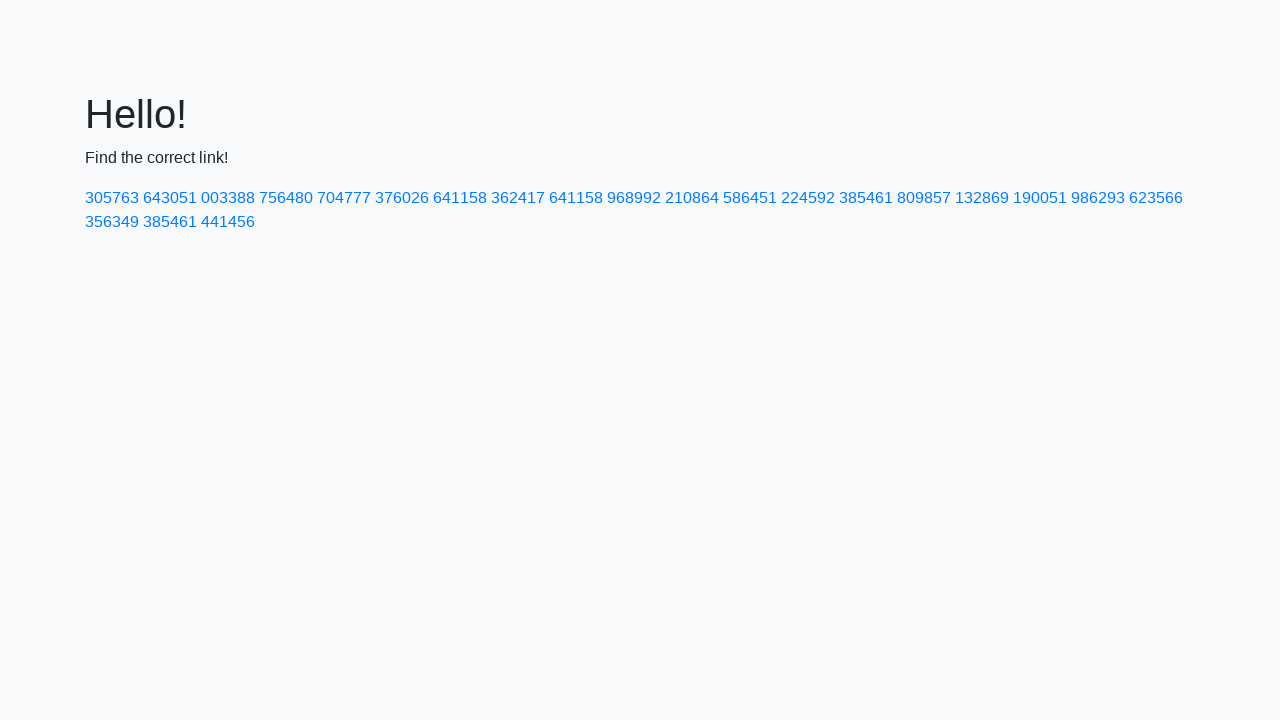

Clicked link with text containing calculated number at (808, 198) on a:has-text('224592')
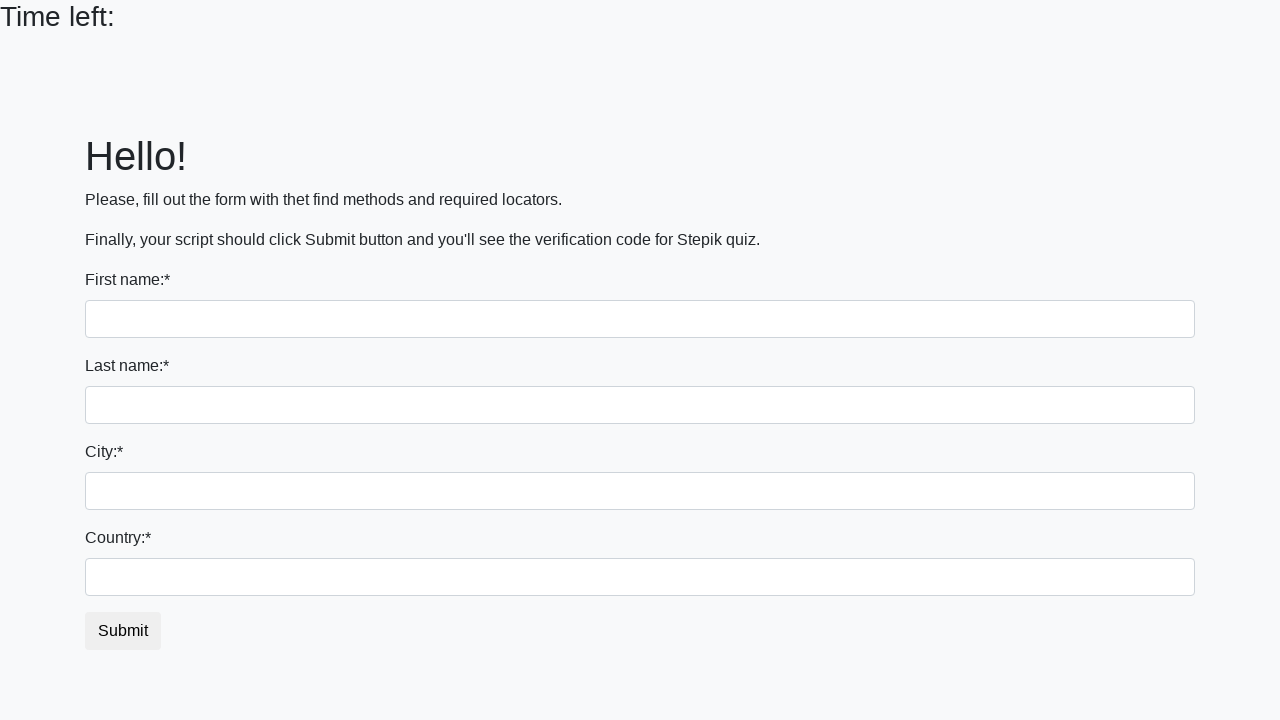

Filled first name field with 'Ivan' on input[name='first_name']
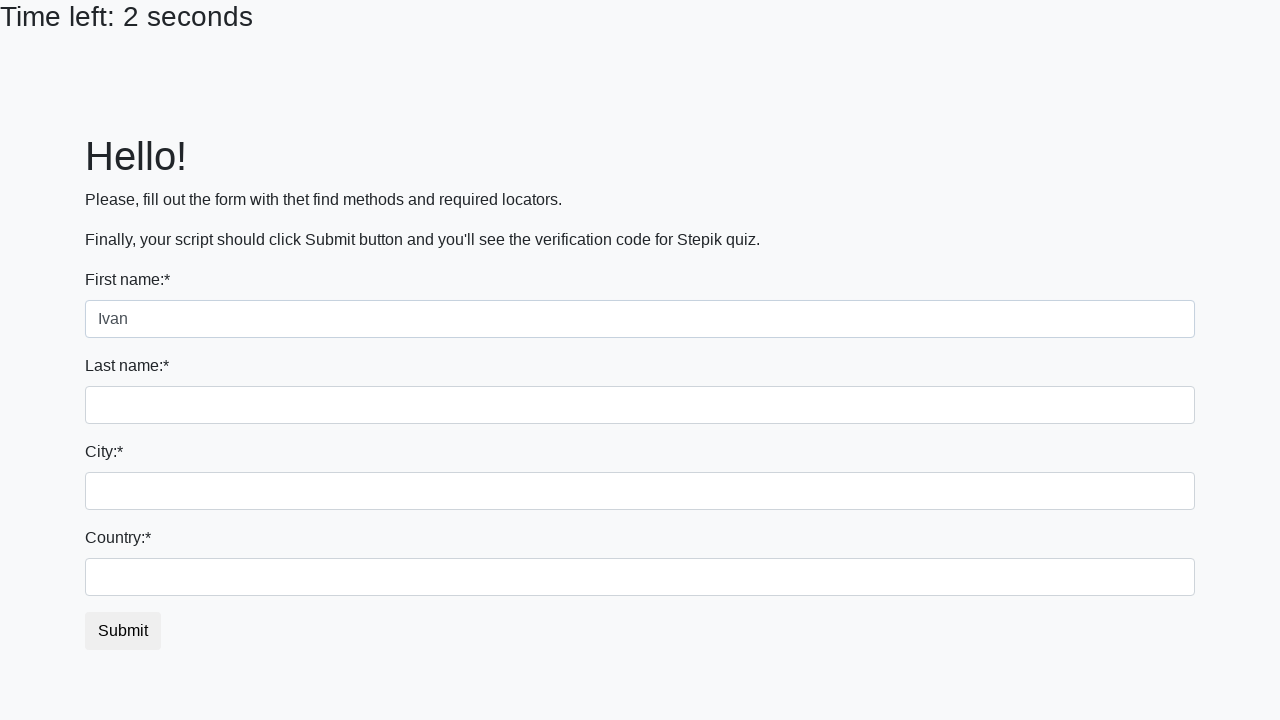

Filled last name field with 'Petrov' on input[name='last_name']
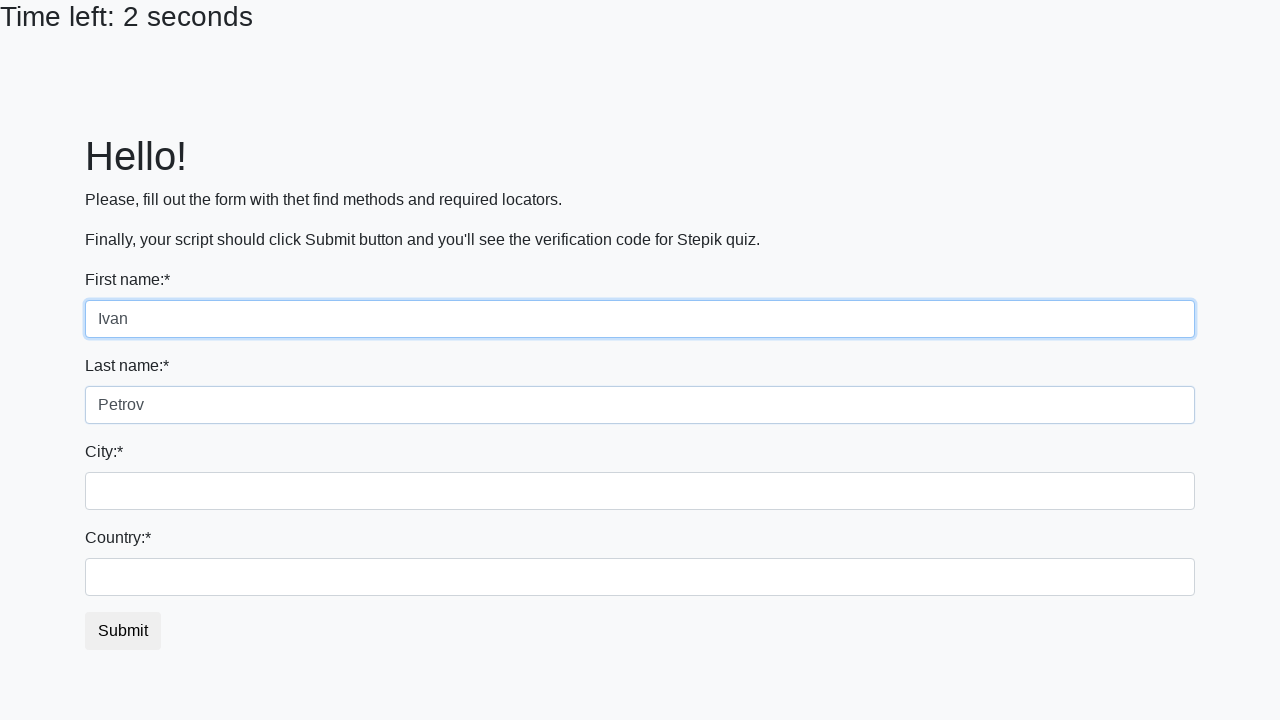

Filled city field with 'Smolensk' on .form-control.city
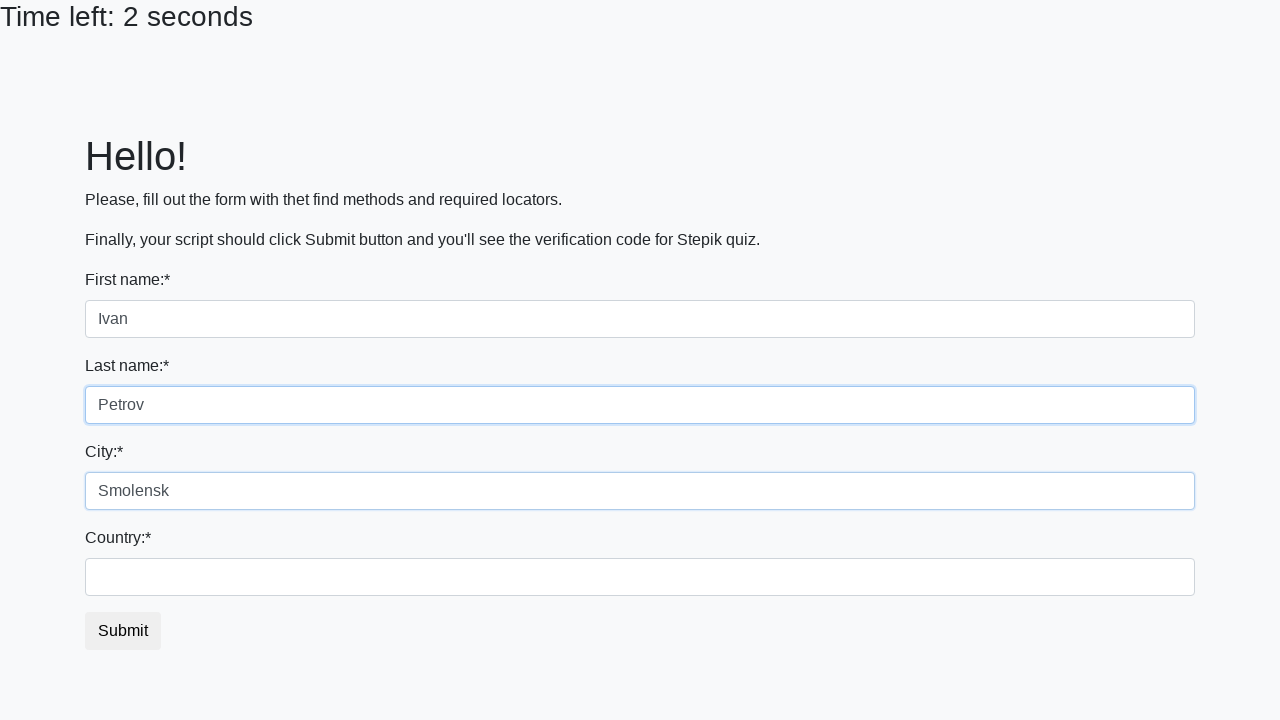

Filled country field with 'Russia' on #country
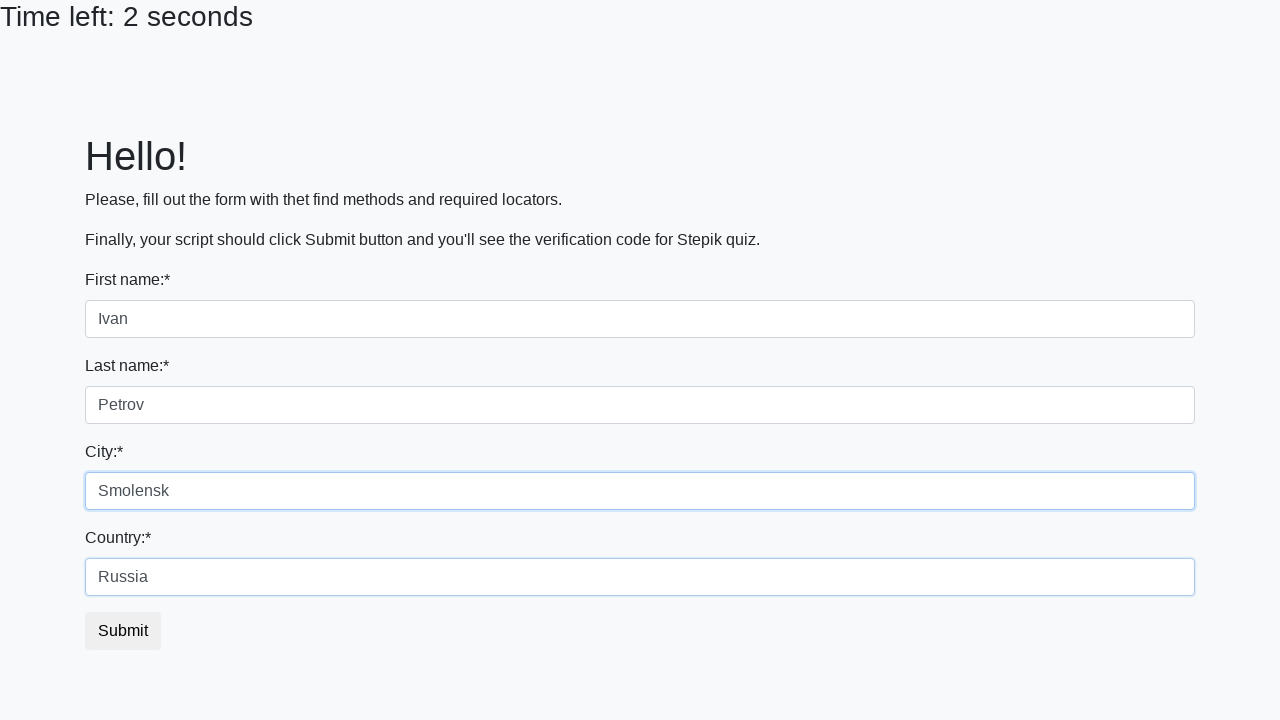

Clicked submit button to submit the form at (123, 631) on button.btn
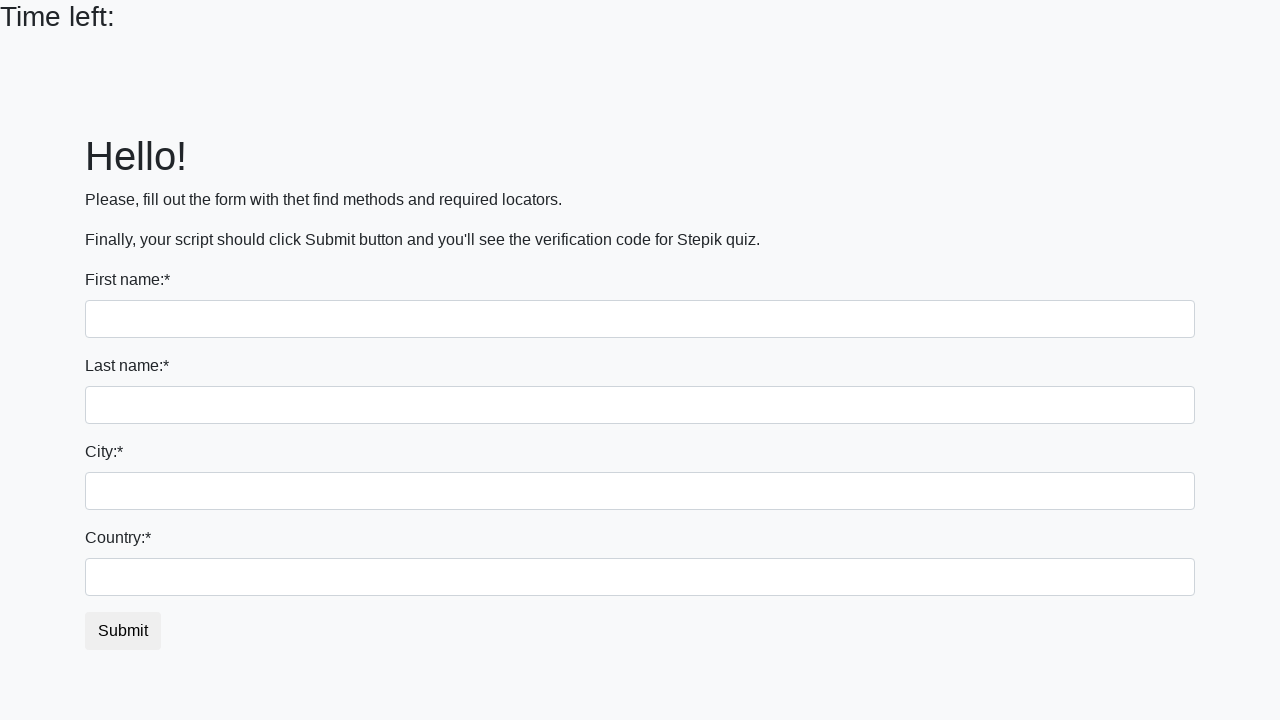

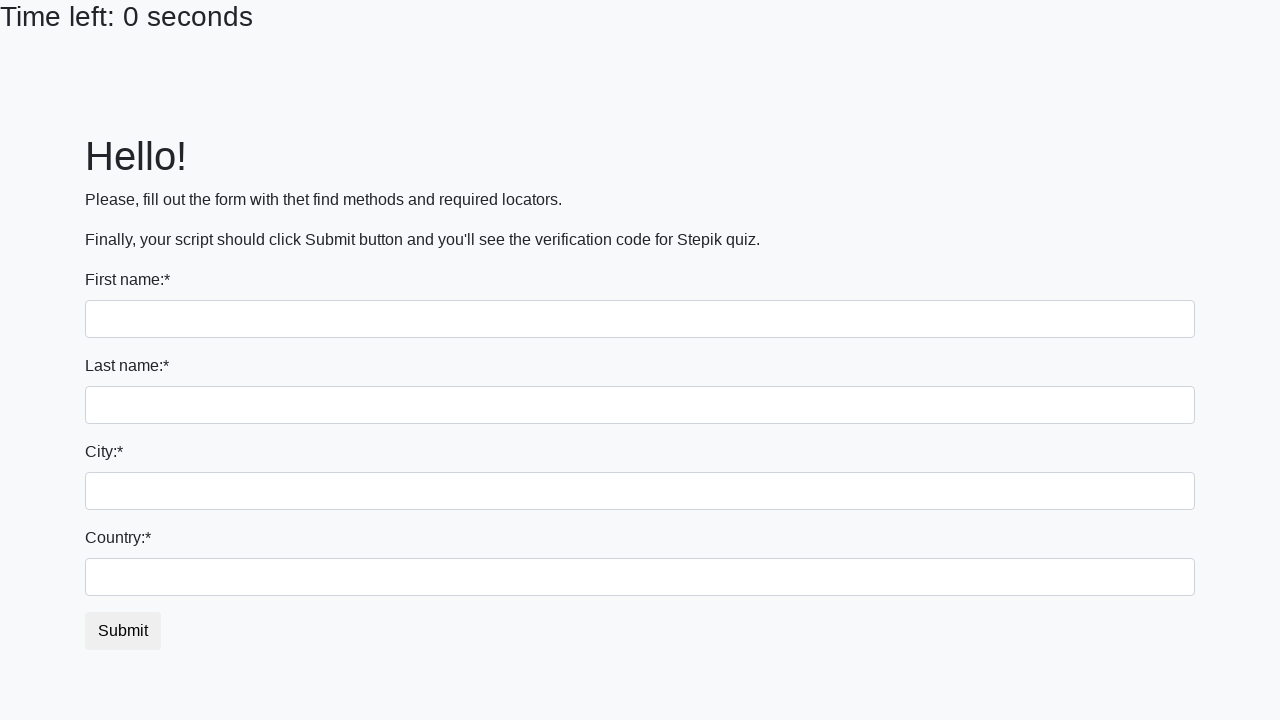